Tests basic browser navigation actions including forward, back, and refresh on the Ultimate QA automation page

Starting URL: https://www.ultimateqa.com/automation

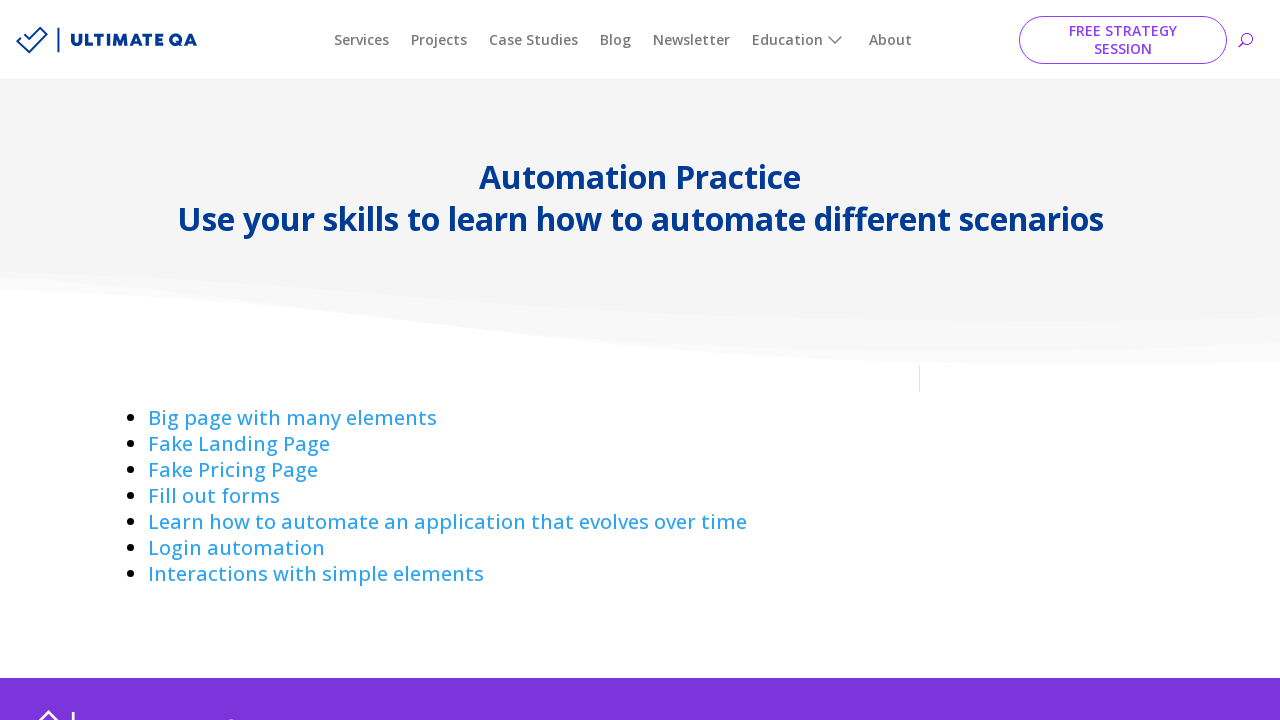

Navigated forward in browser history
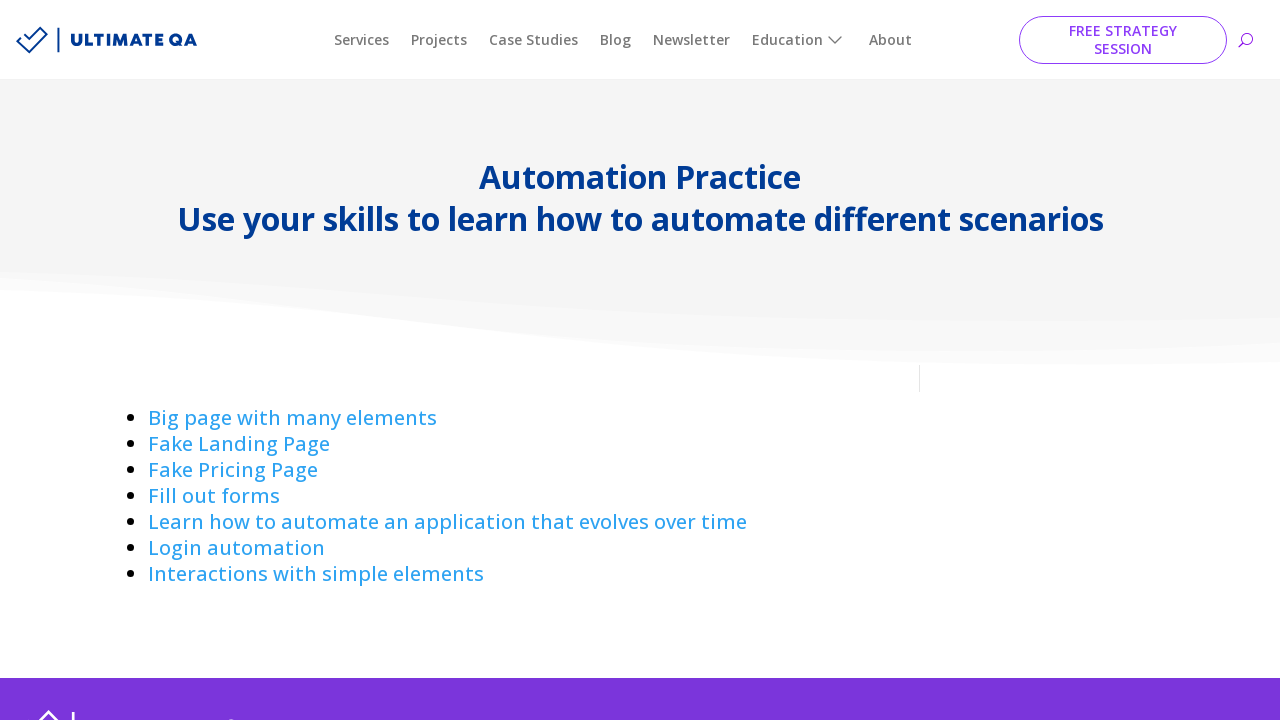

Navigated back in browser history
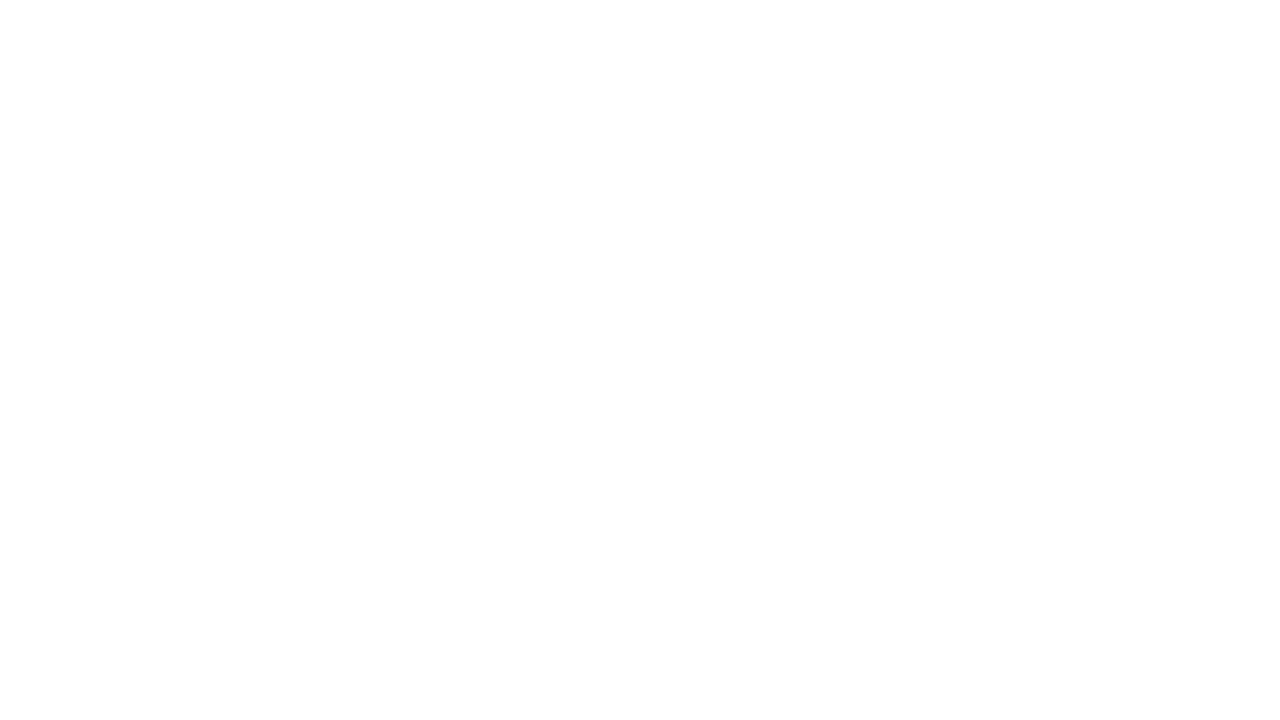

Refreshed the Ultimate QA automation page
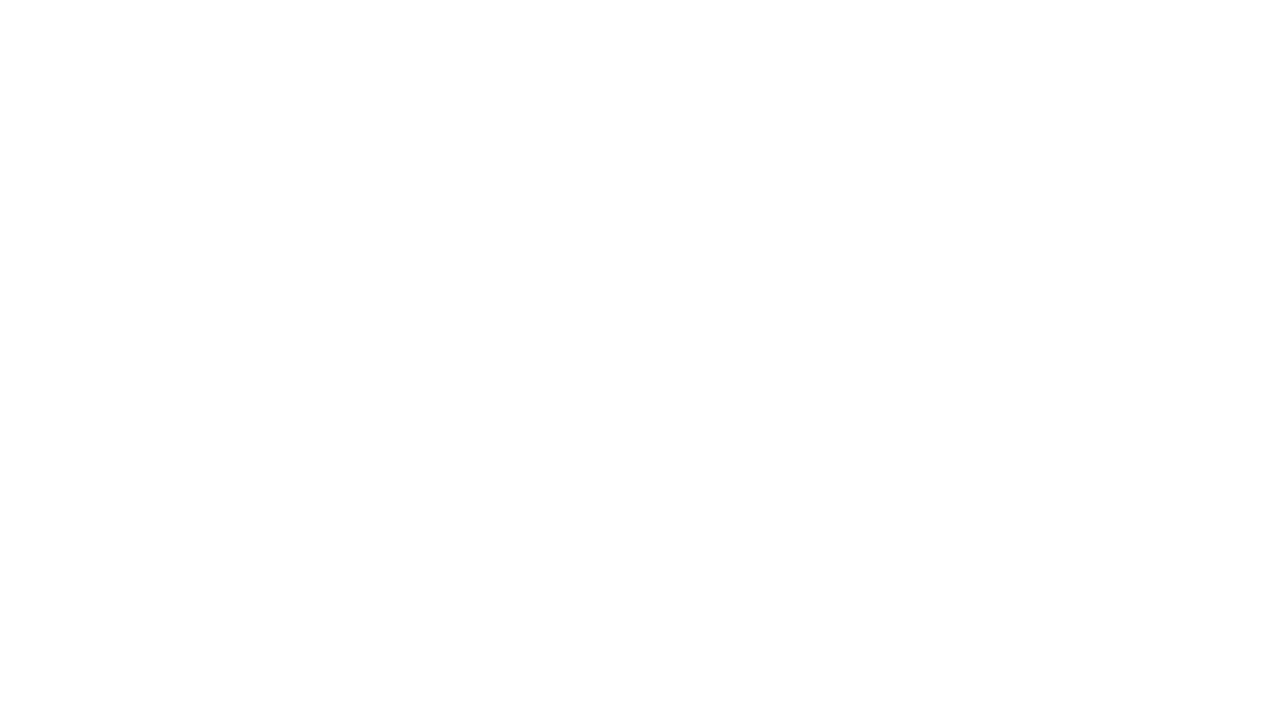

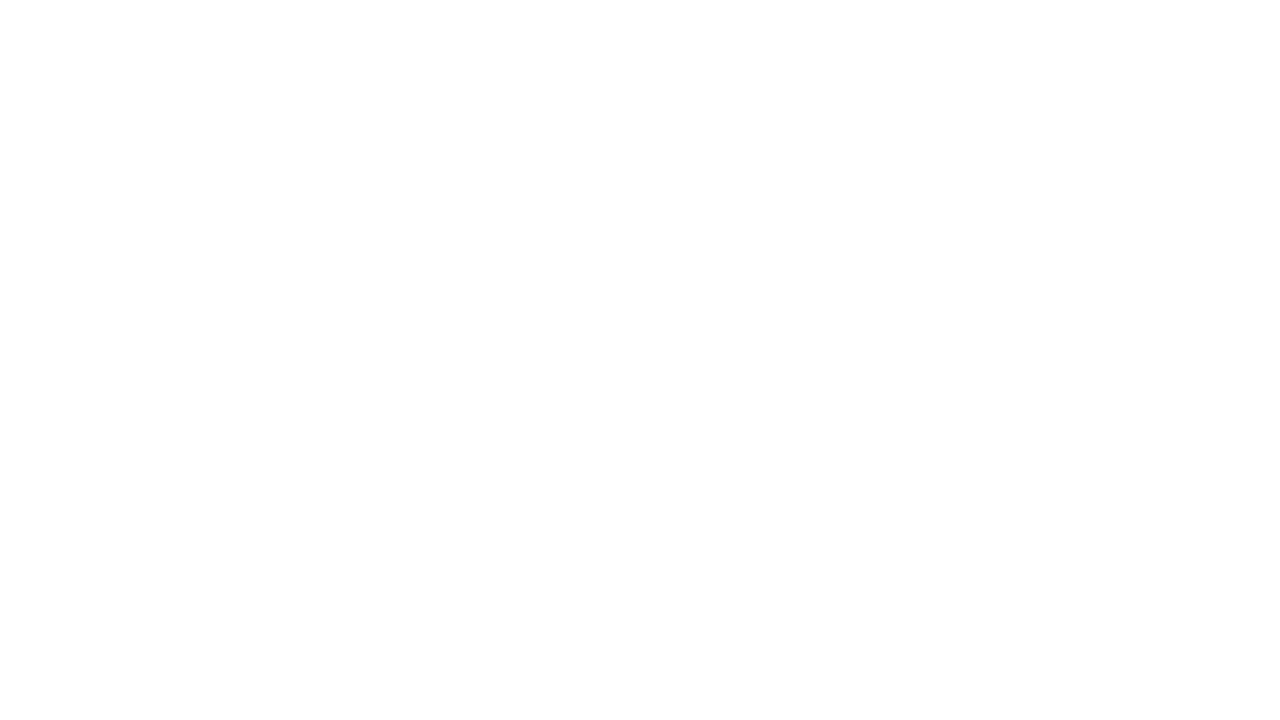